Tests hover functionality by hovering over a user image and clicking on a link that appears, then verifying navigation to expected page

Starting URL: https://the-internet.herokuapp.com/

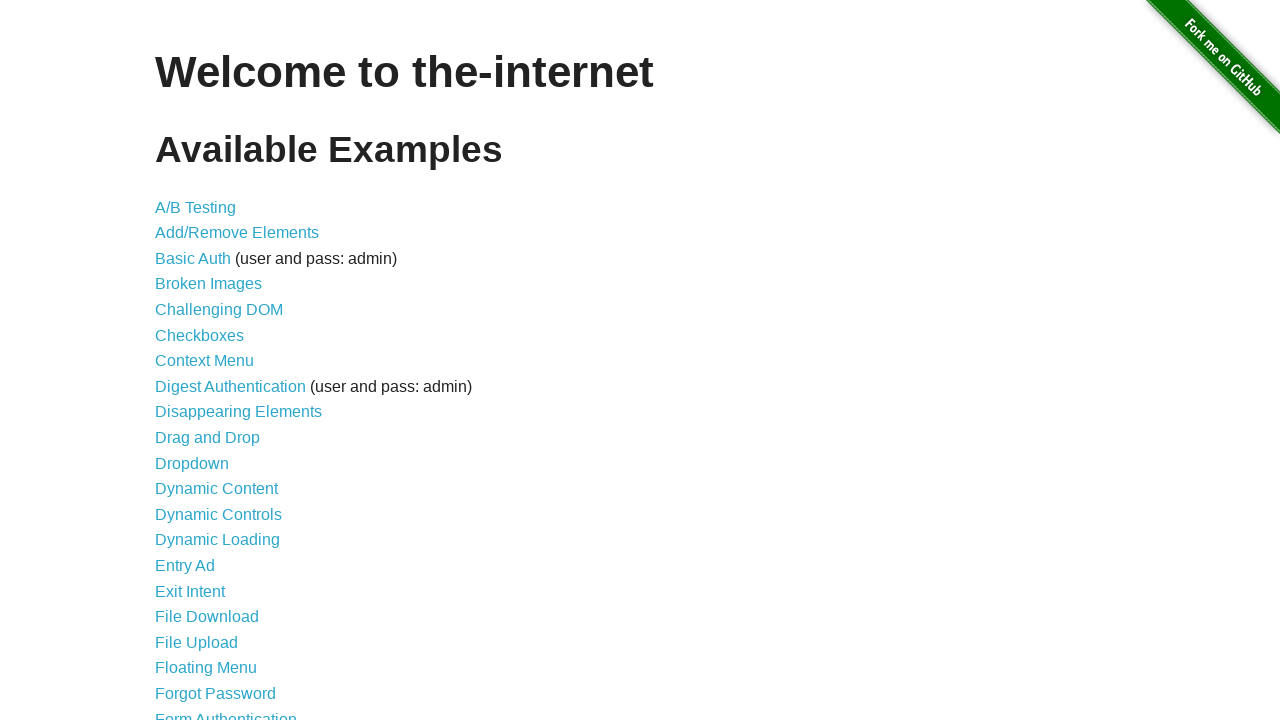

Clicked on Hovers link at (180, 360) on text=Hovers
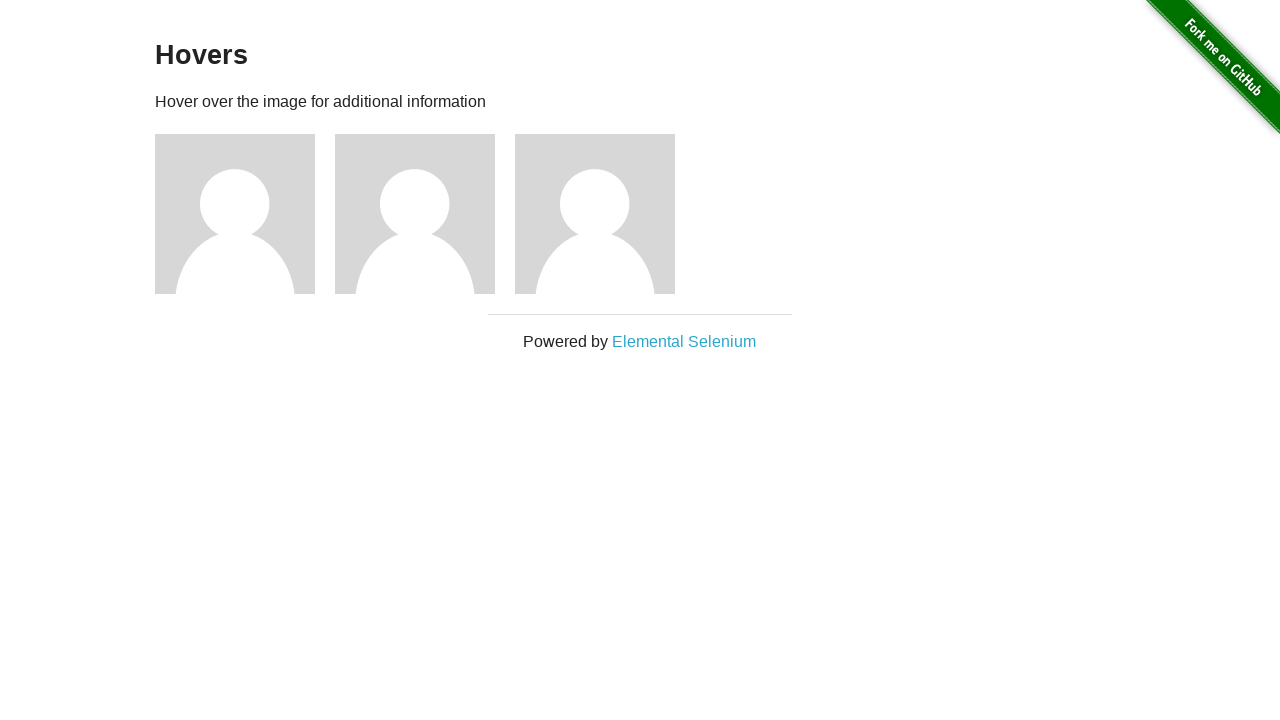

User images loaded
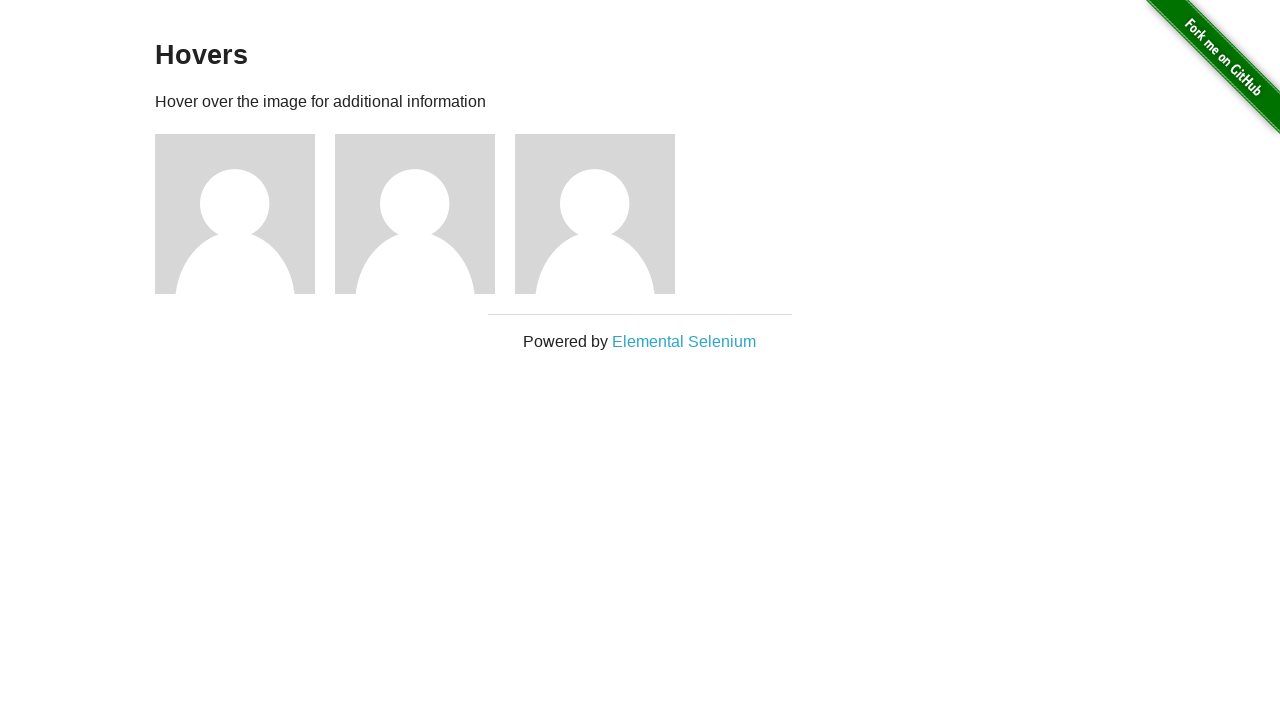

Hovered over first user image at (235, 214) on #content>div>div:nth-child(3)>img
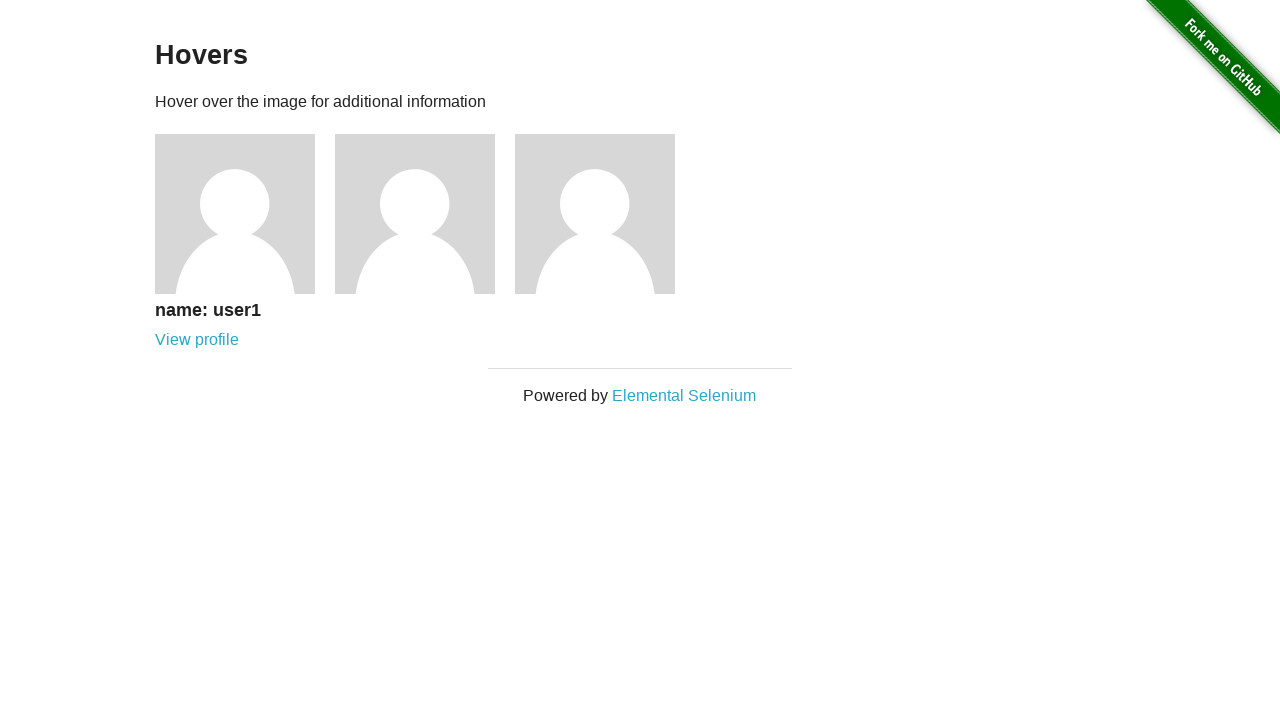

Clicked on View profile link that appeared on hover at (197, 340) on #content>div>div:nth-child(3) >> a
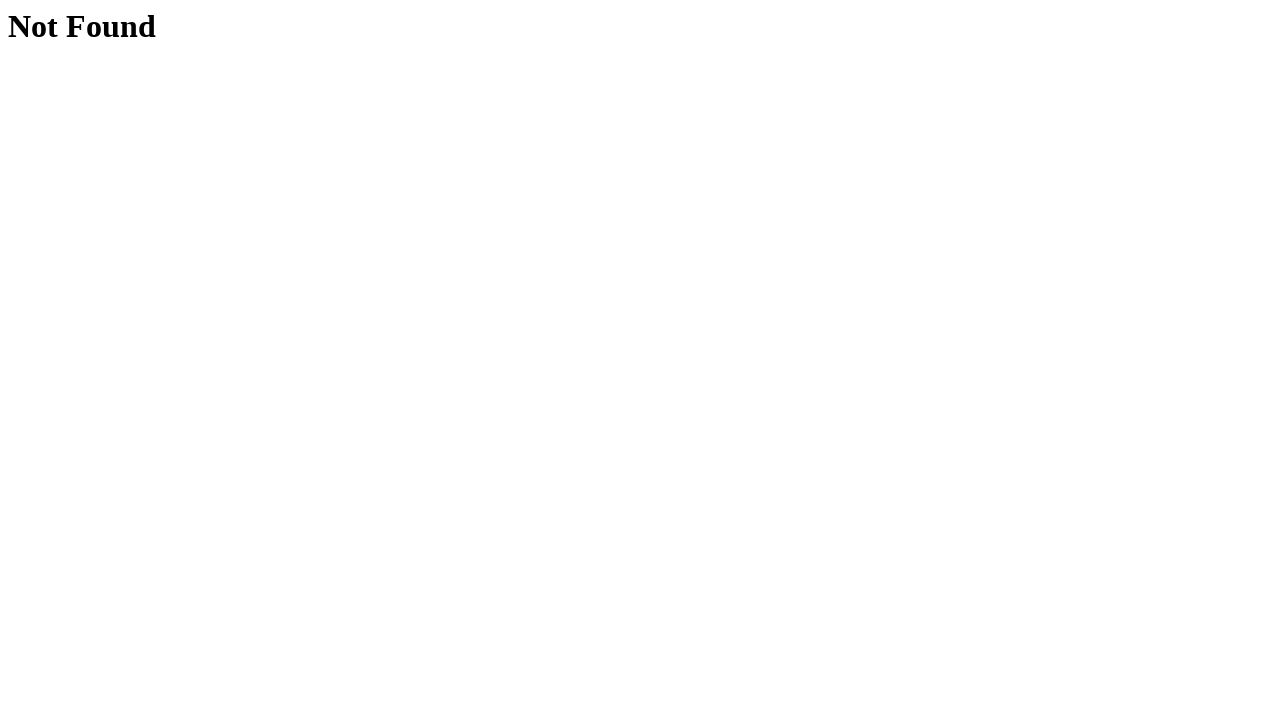

Verified navigation to expected page with 'Not Found' heading
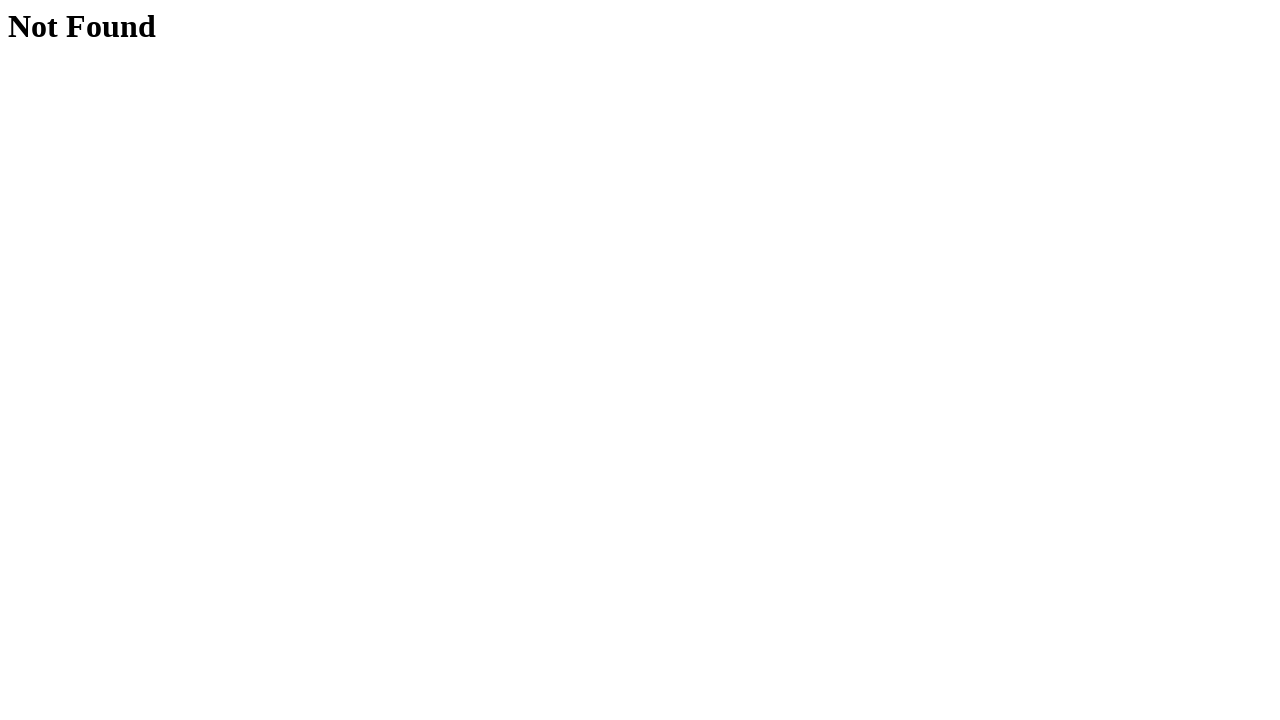

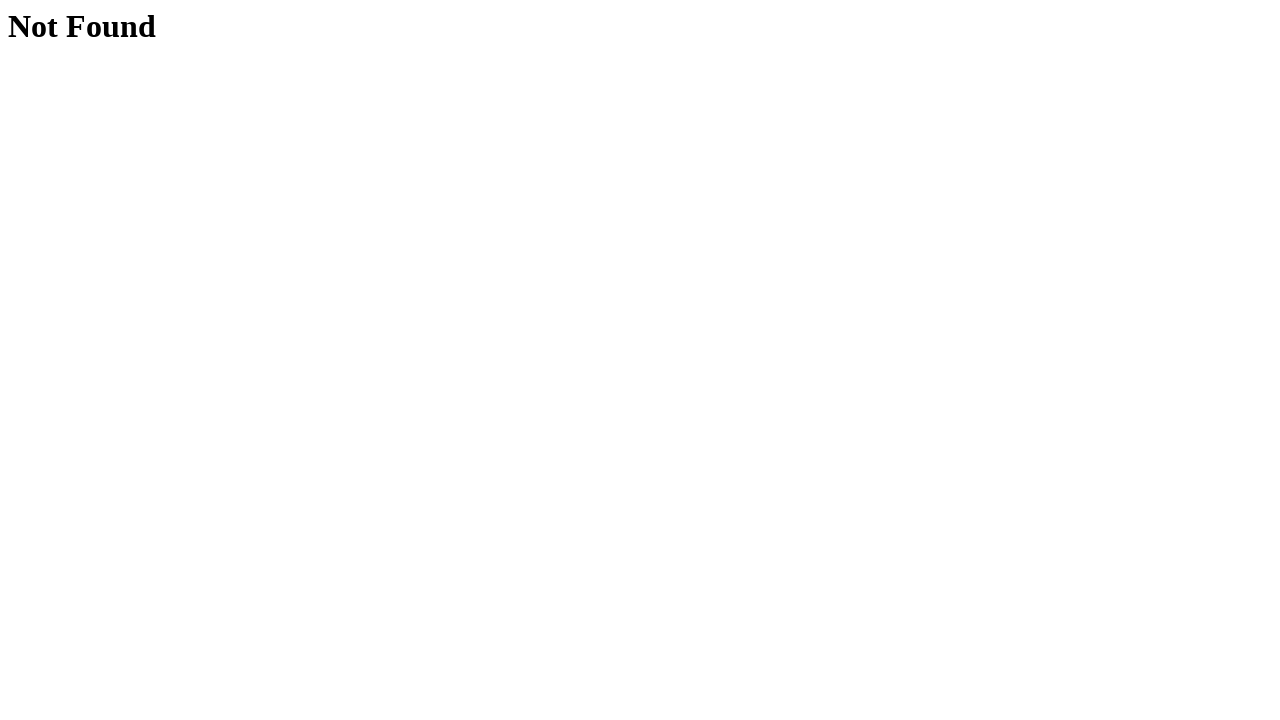